Tests prompt box functionality by clicking a button to trigger a prompt dialog, entering a name, accepting it, and verifying the result message.

Starting URL: https://demoqa.com/alerts

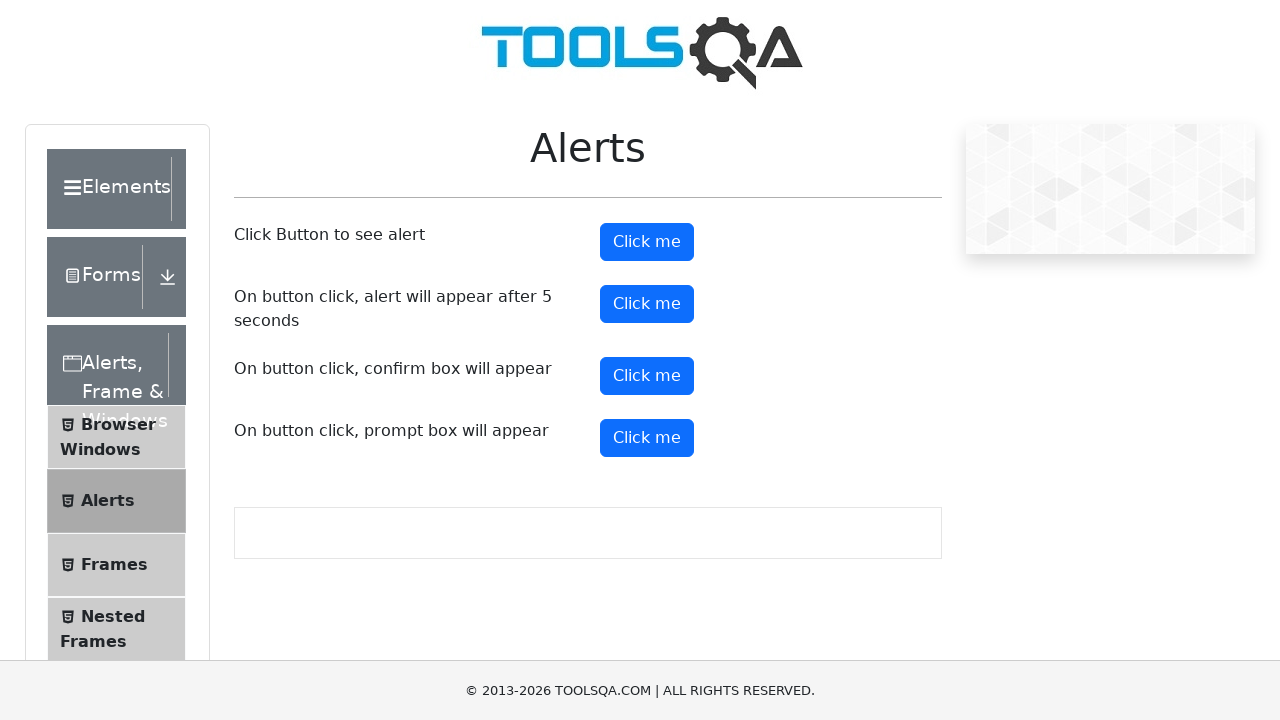

Set up prompt dialog handler to accept with name 'Harry'
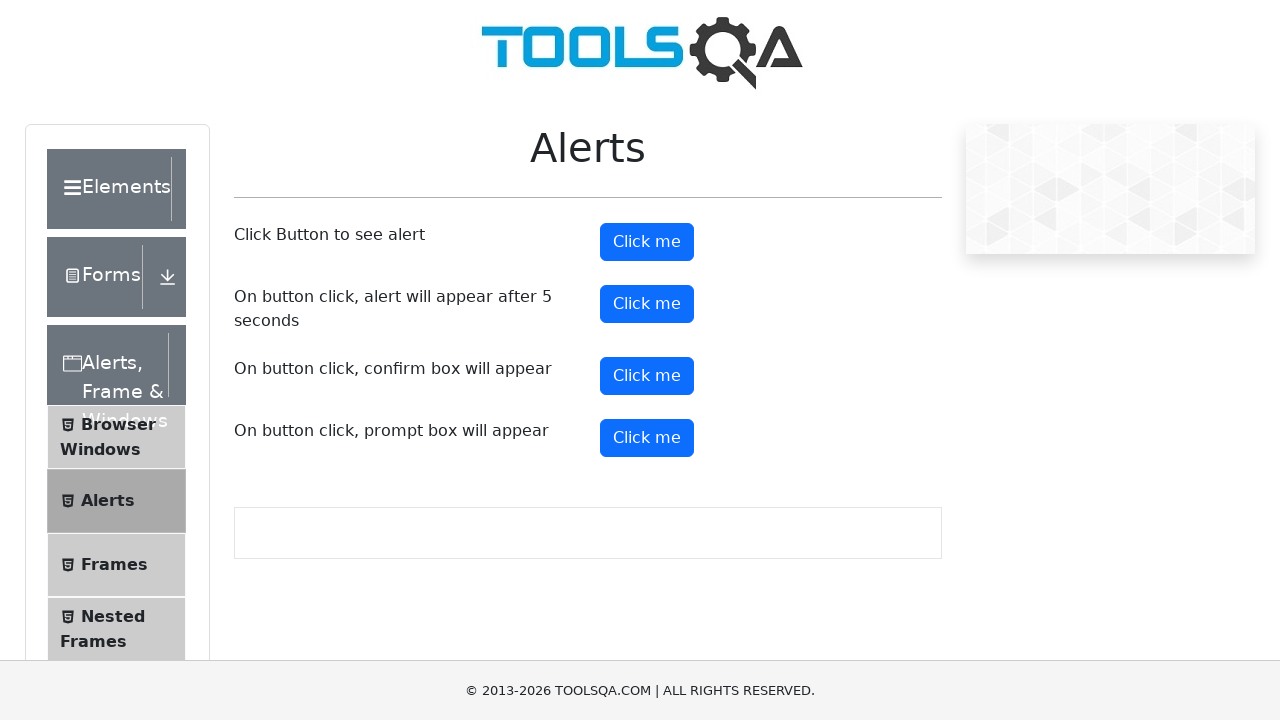

Clicked prompt button to trigger dialog at (647, 438) on #promtButton
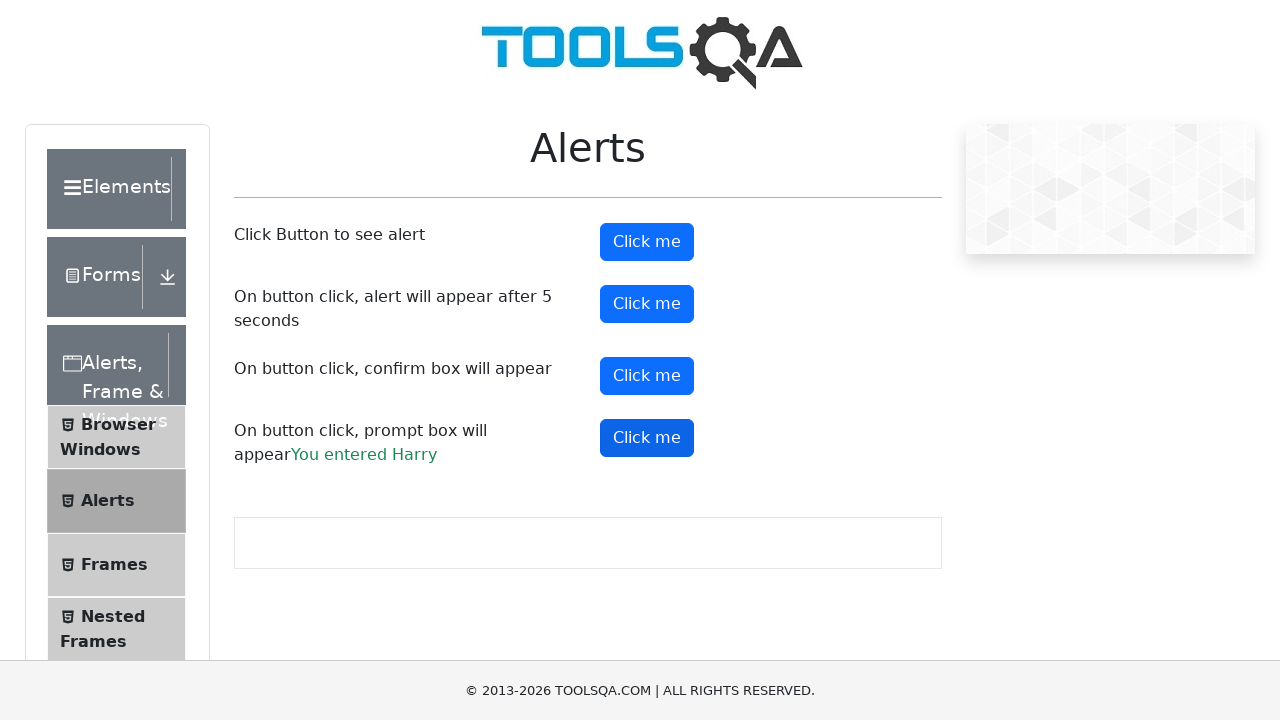

Waited for prompt result element to appear
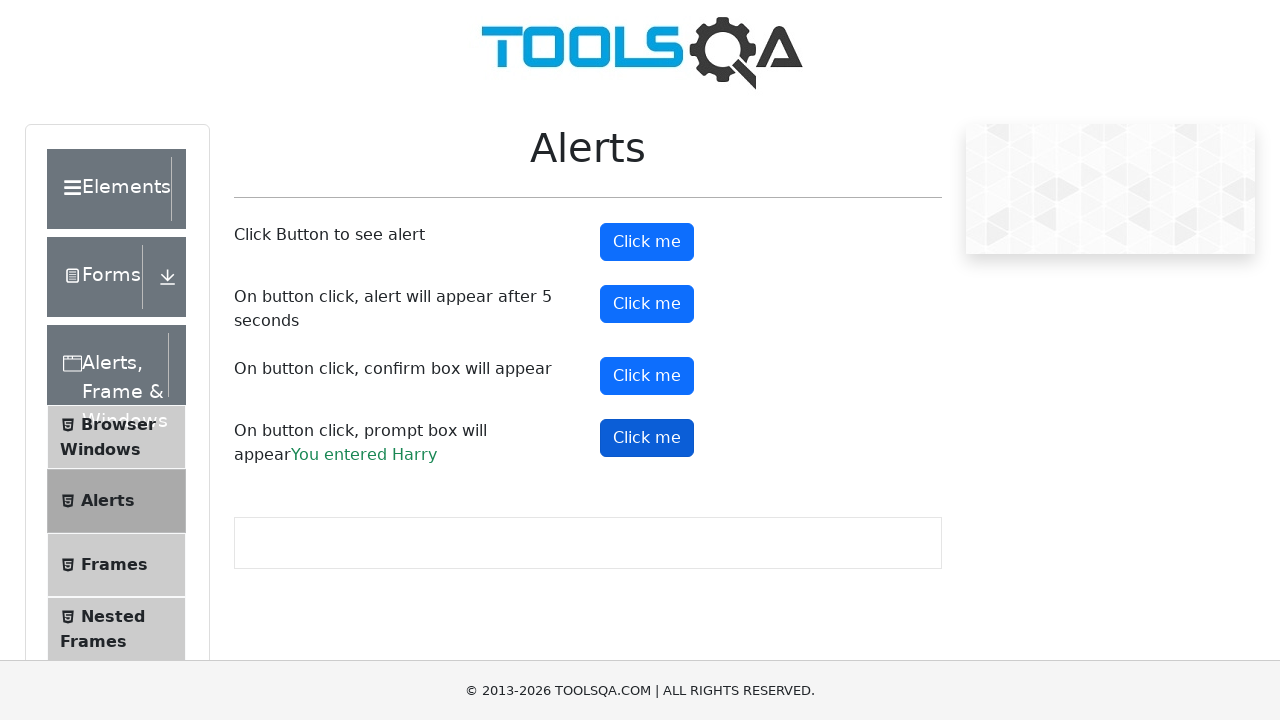

Retrieved result text from prompt result element
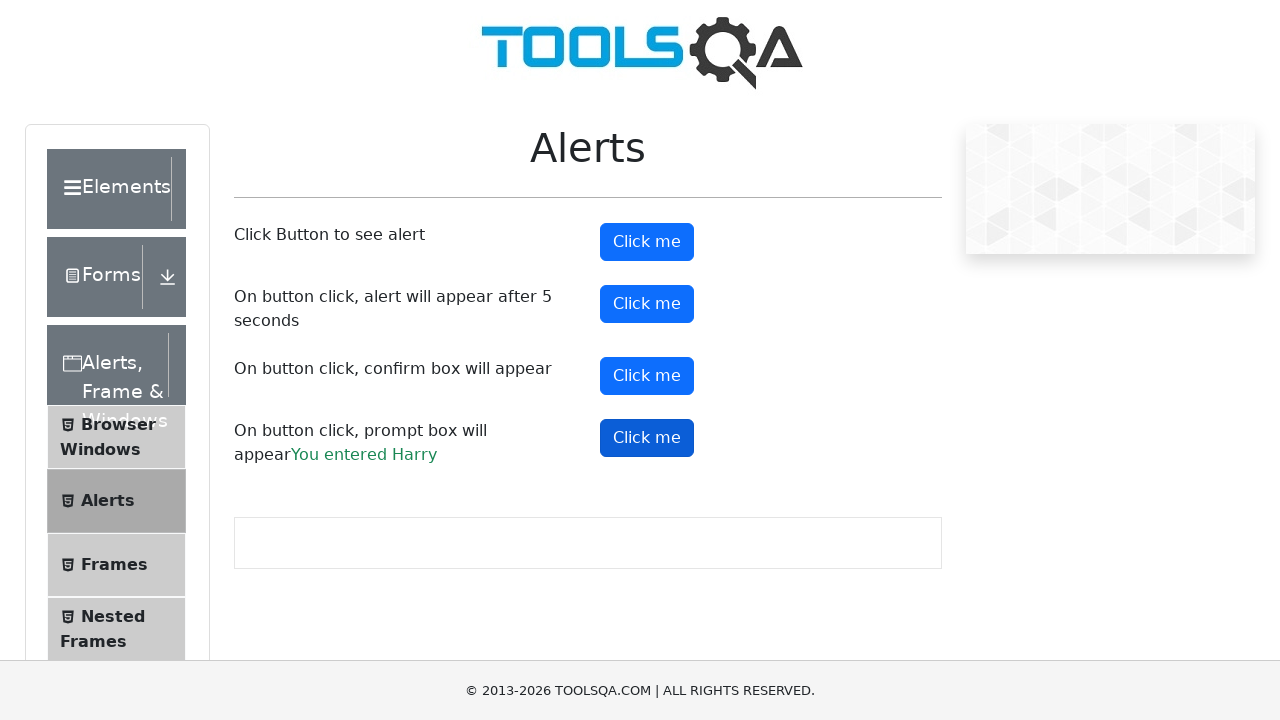

Verified result message matches expected text: 'You entered Harry'
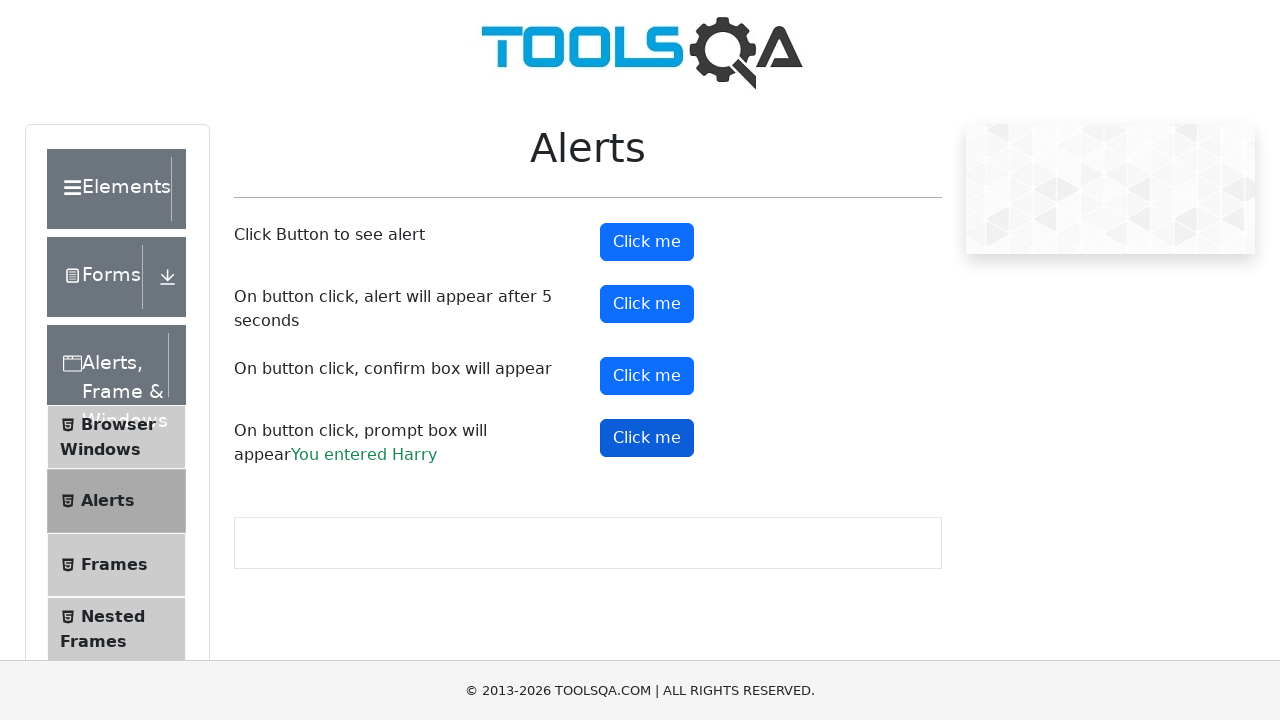

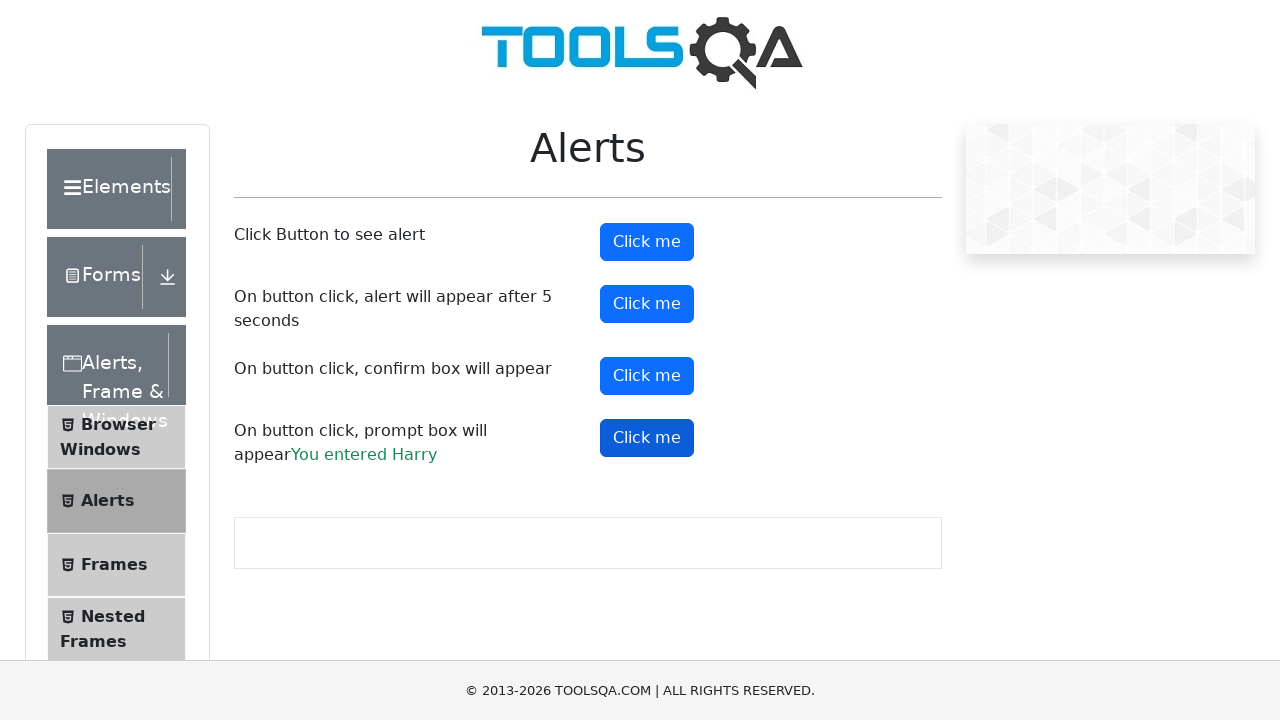